Tests JavaScript alert prompt functionality by clicking the prompt button, entering text, and accepting the alert

Starting URL: https://the-internet.herokuapp.com/javascript_alerts

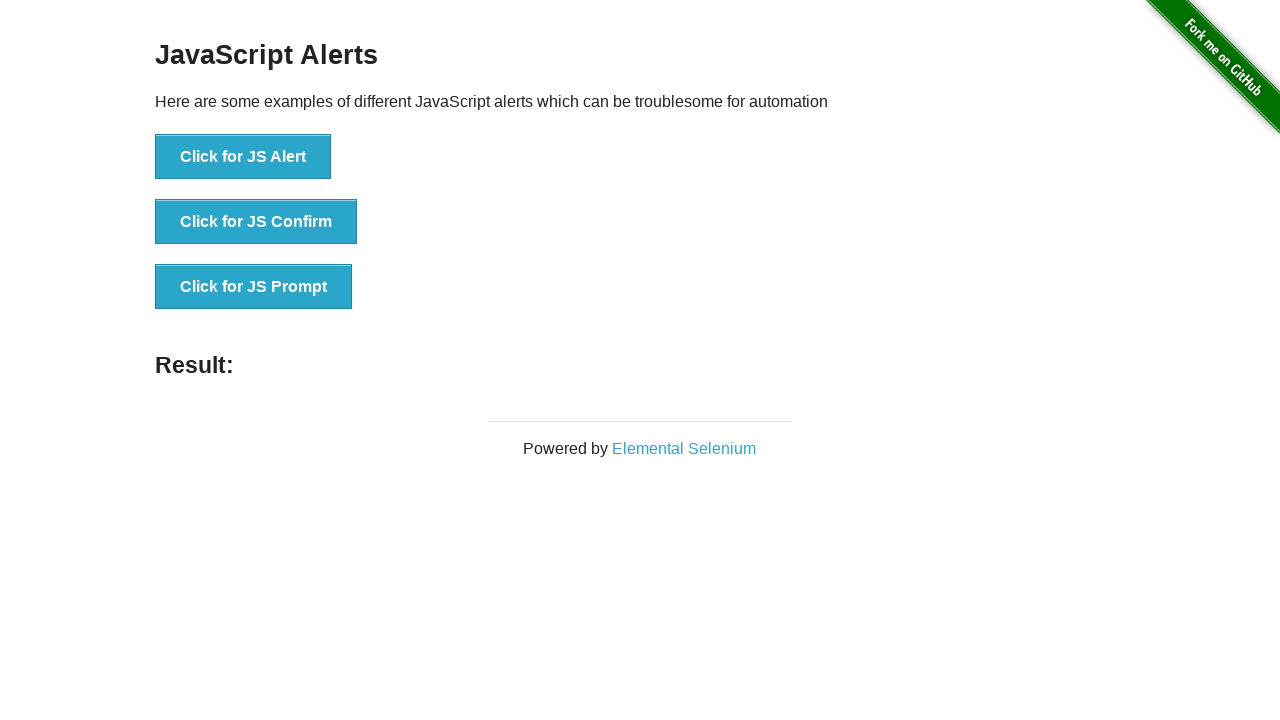

Clicked the JS Prompt button to trigger the alert at (254, 287) on xpath=//button[.='Click for JS Prompt']
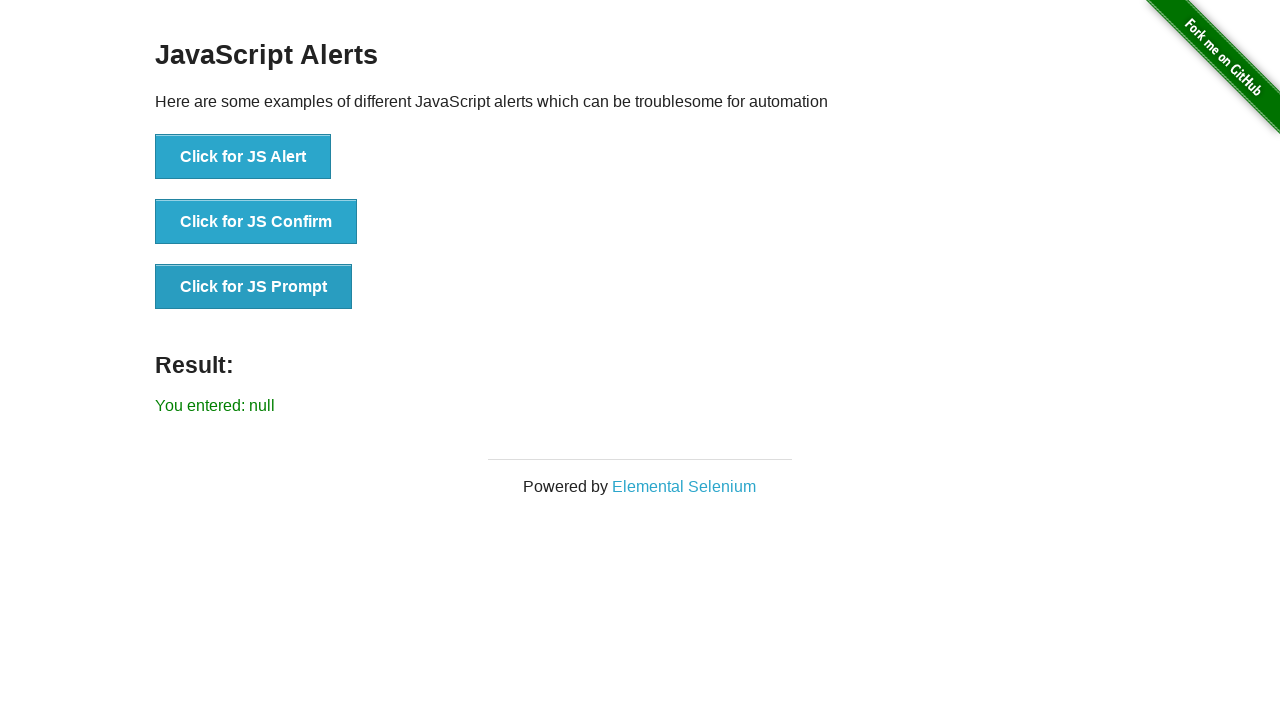

Set up dialog handler to accept prompt with text 'Hi Hello team'
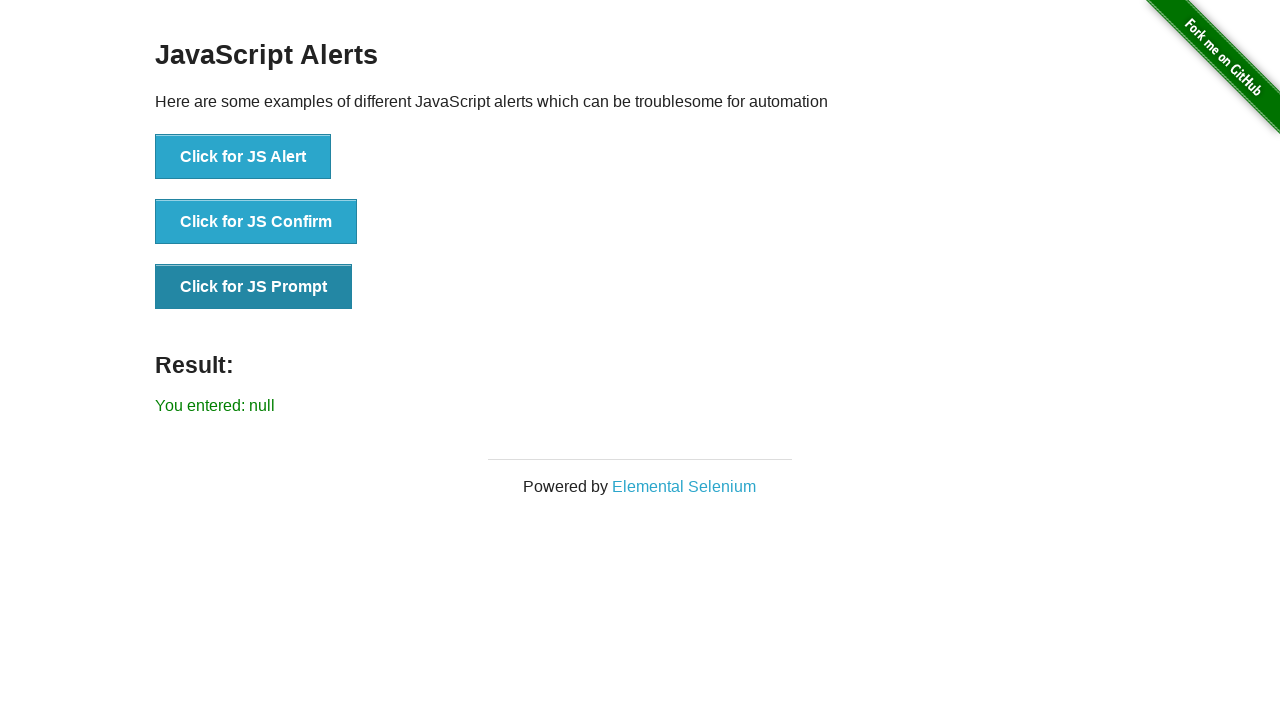

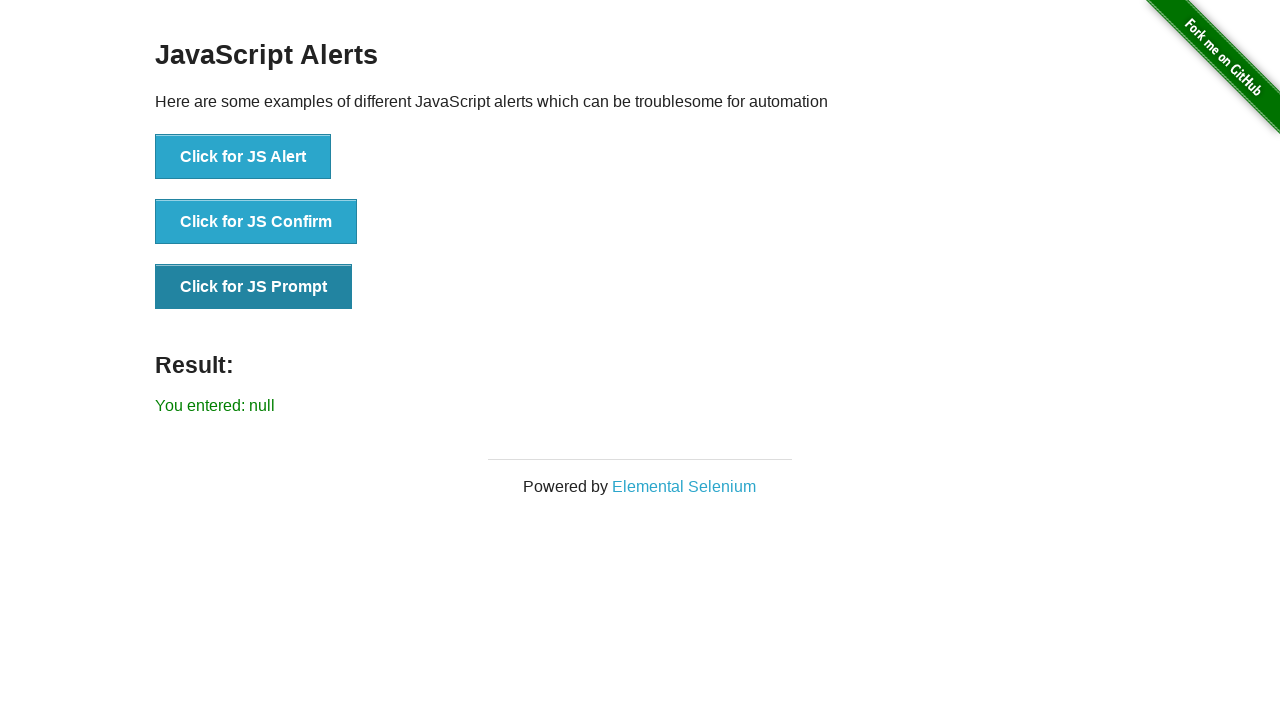